Tests clicking the Home insurance "Calculate the price" button and checking navigation

Starting URL: https://polis812.github.io/vacuu/

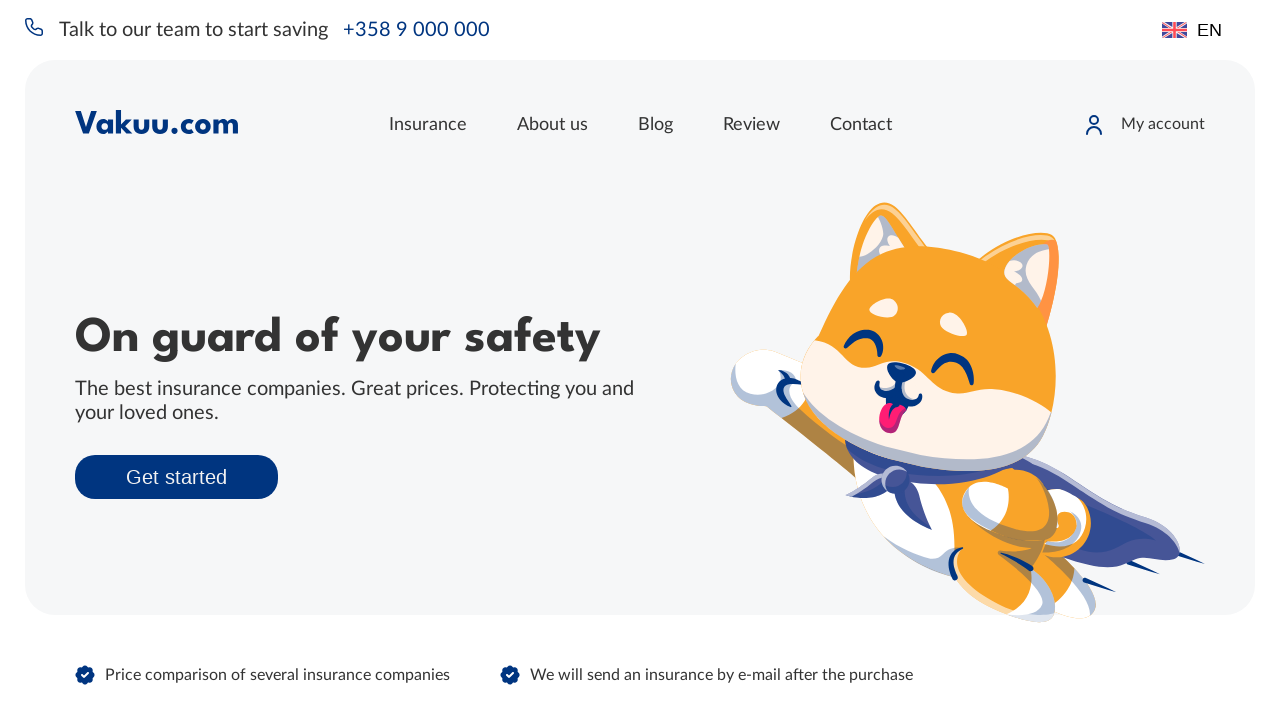

Located Home insurance 'Calculate the price' button
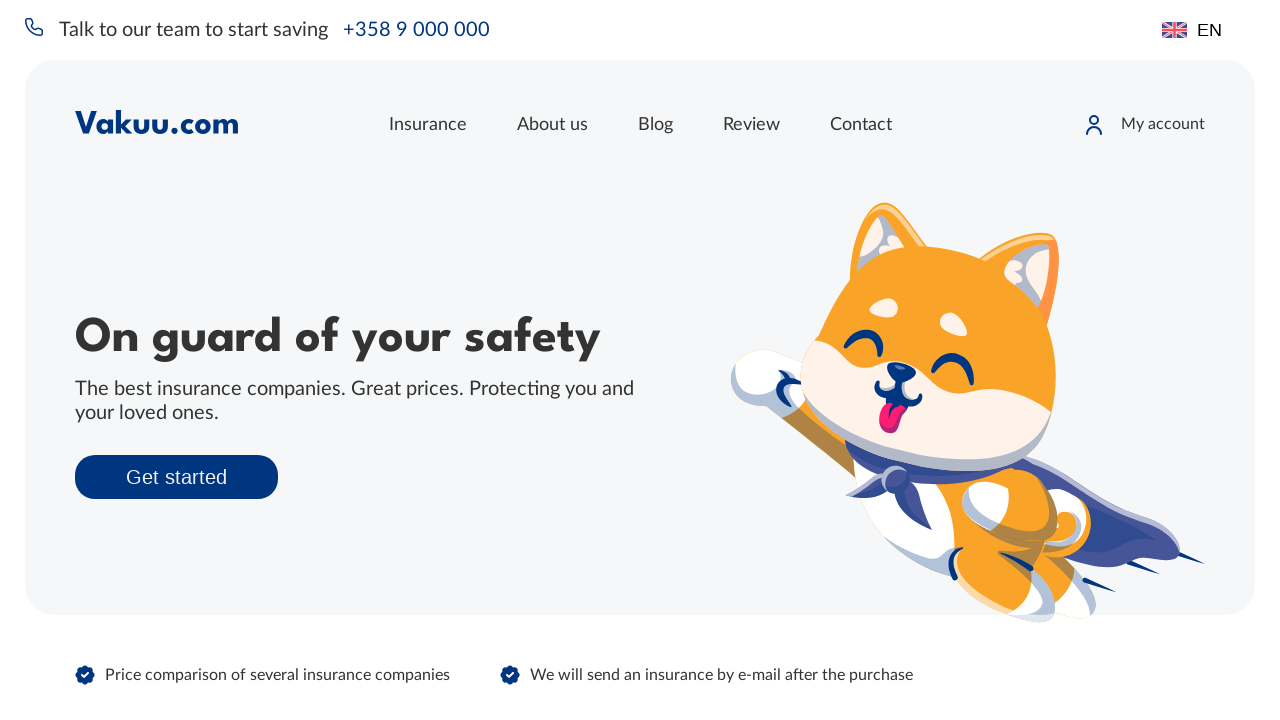

Home insurance button became visible
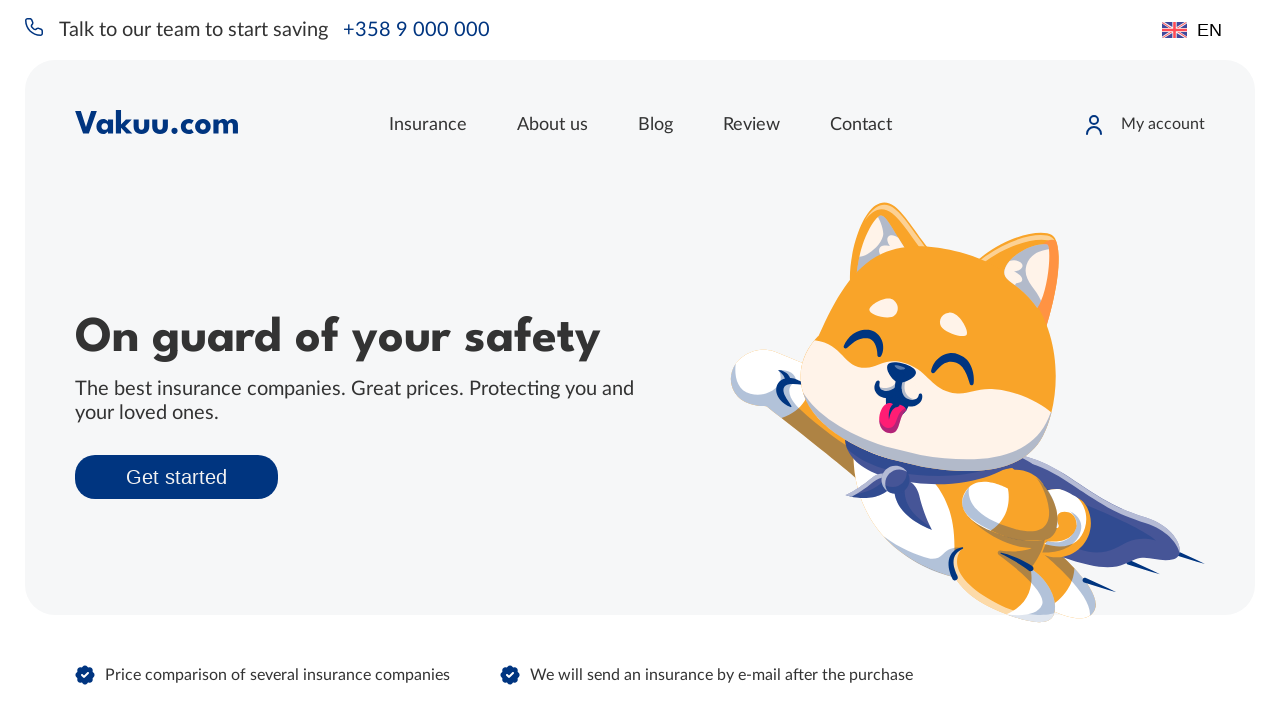

Clicked Home insurance 'Calculate the price' button at (501, 360) on xpath=//*[@id="app"]/div[2]/div[5]/div/div[2]/a
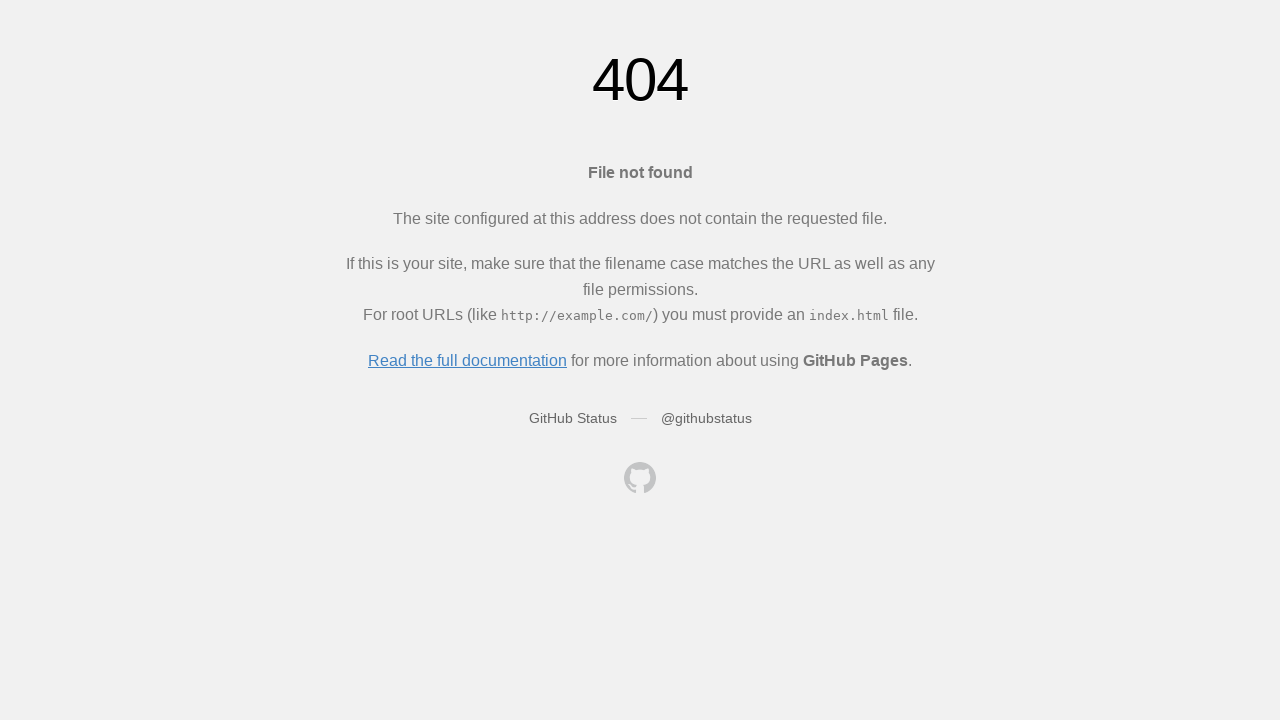

Page navigation completed and network idle
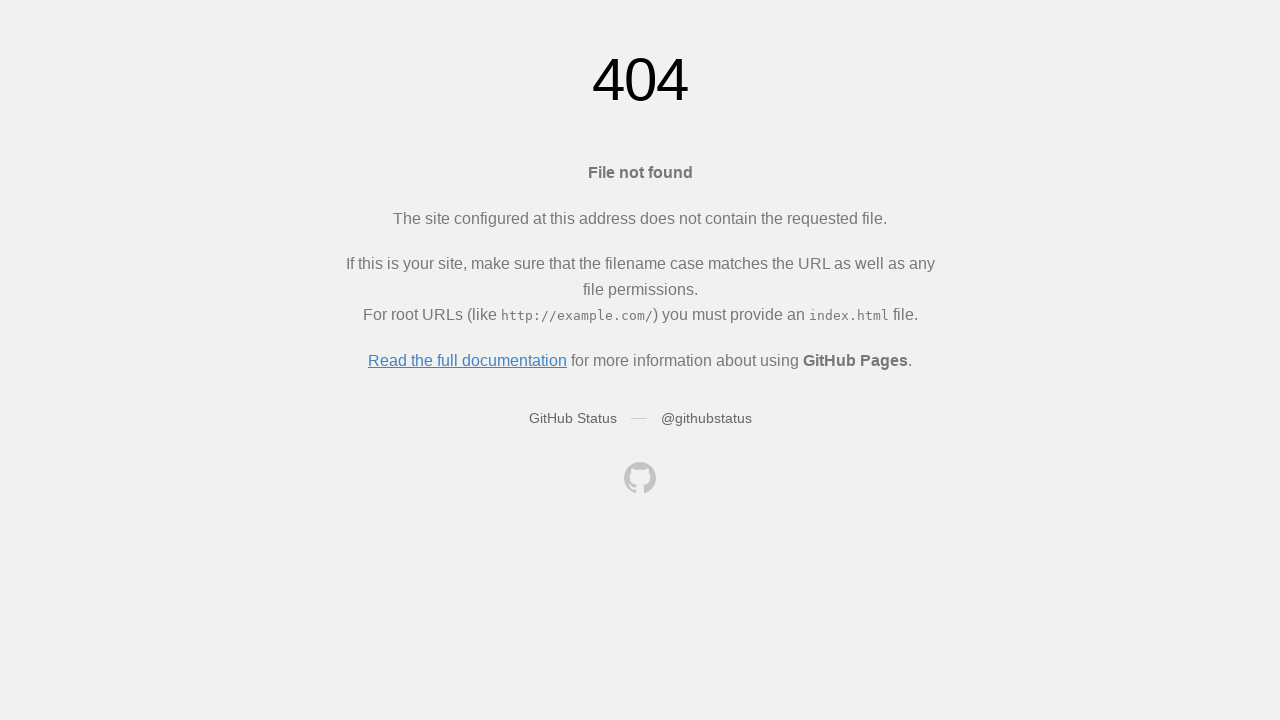

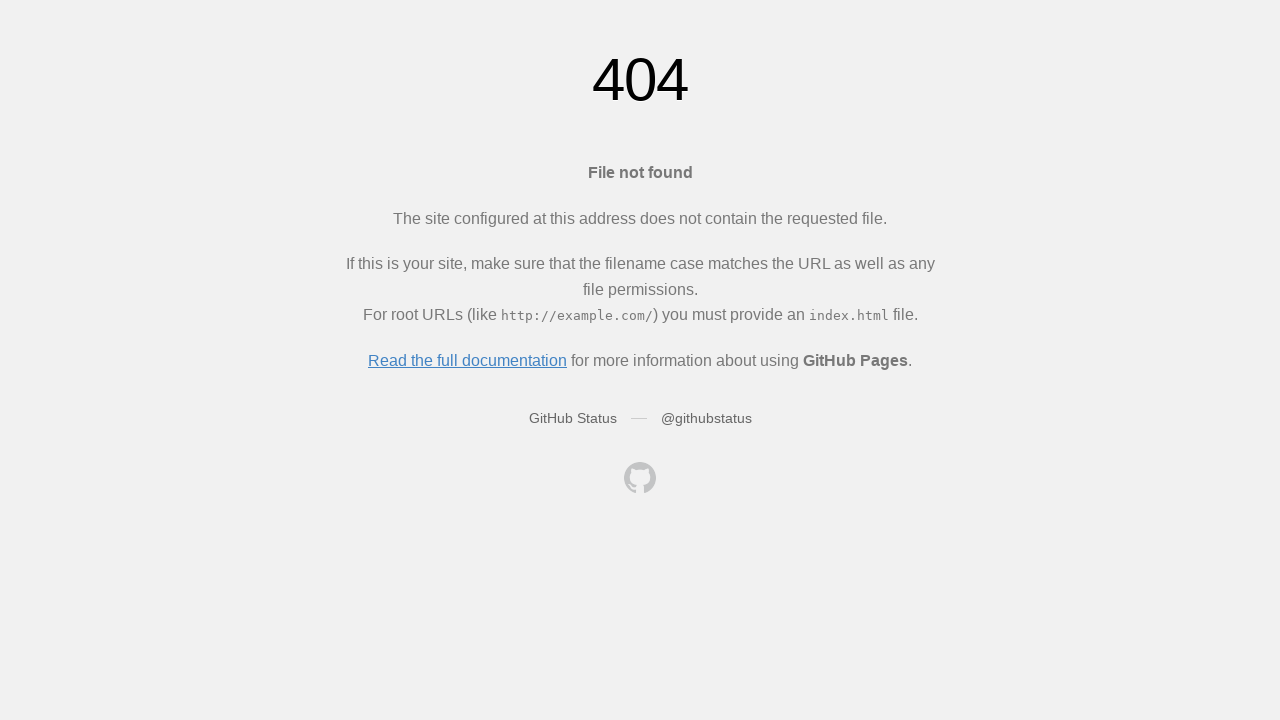